Tests mortgage calculator by entering purchase price and down payment values into the form fields

Starting URL: https://www.mlcalc.com

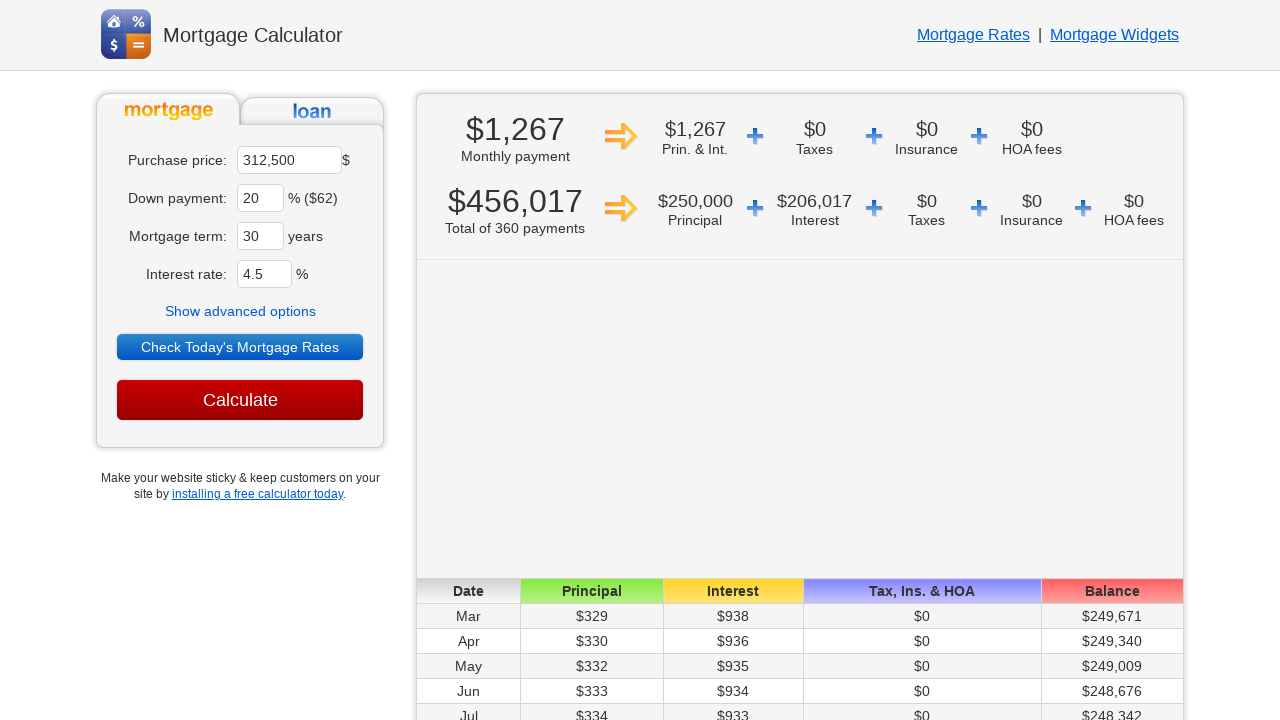

Located purchase price input field
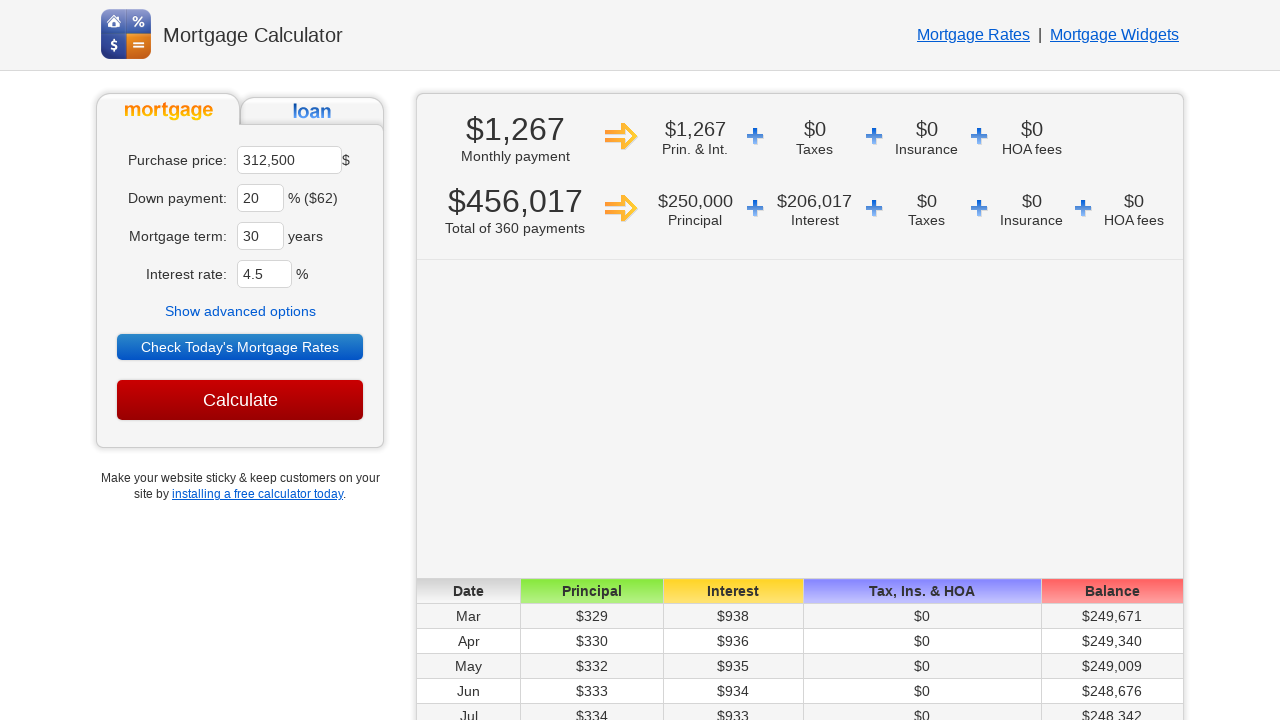

Cleared purchase price field on input[name='ma']
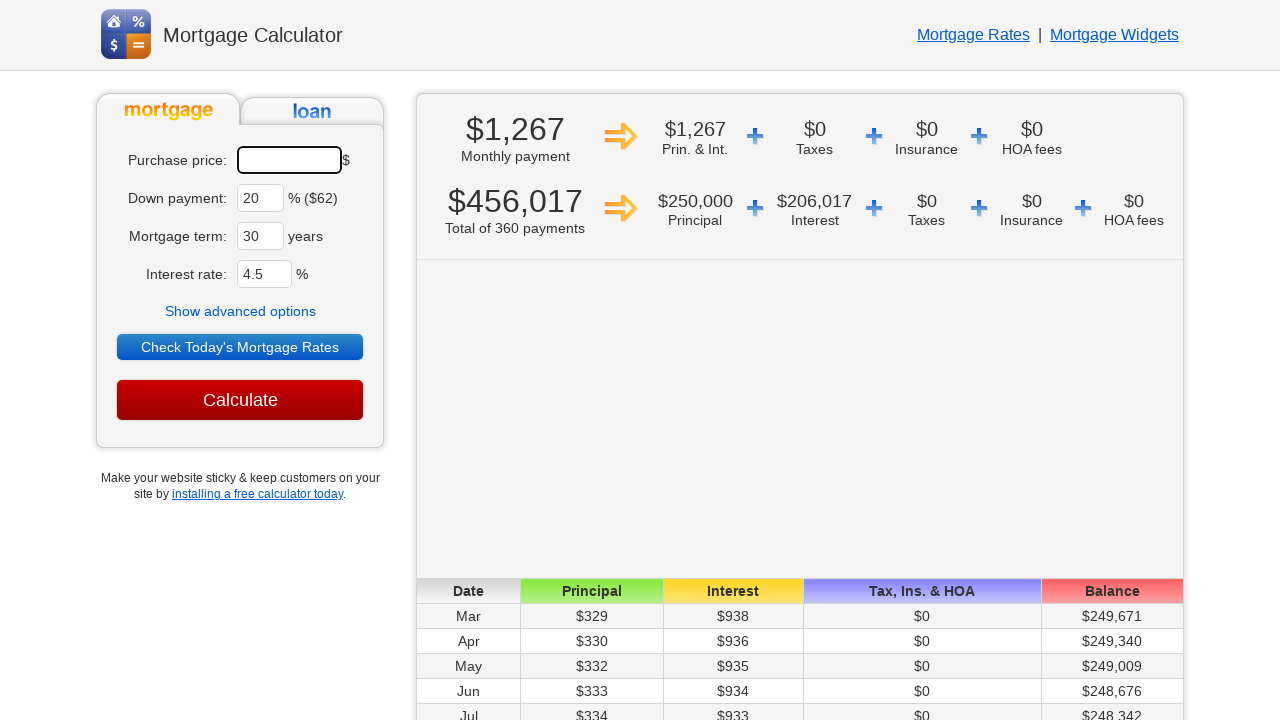

Entered purchase price value of 450000 on input[name='ma']
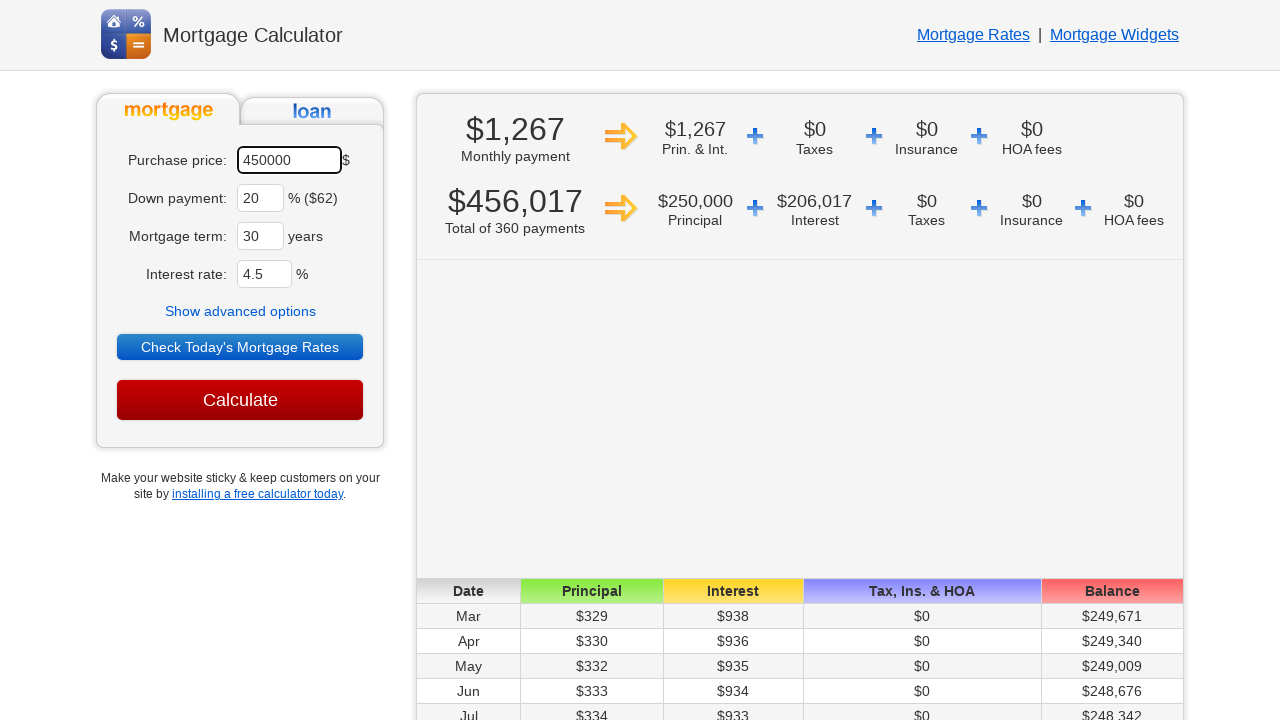

Located down payment input field
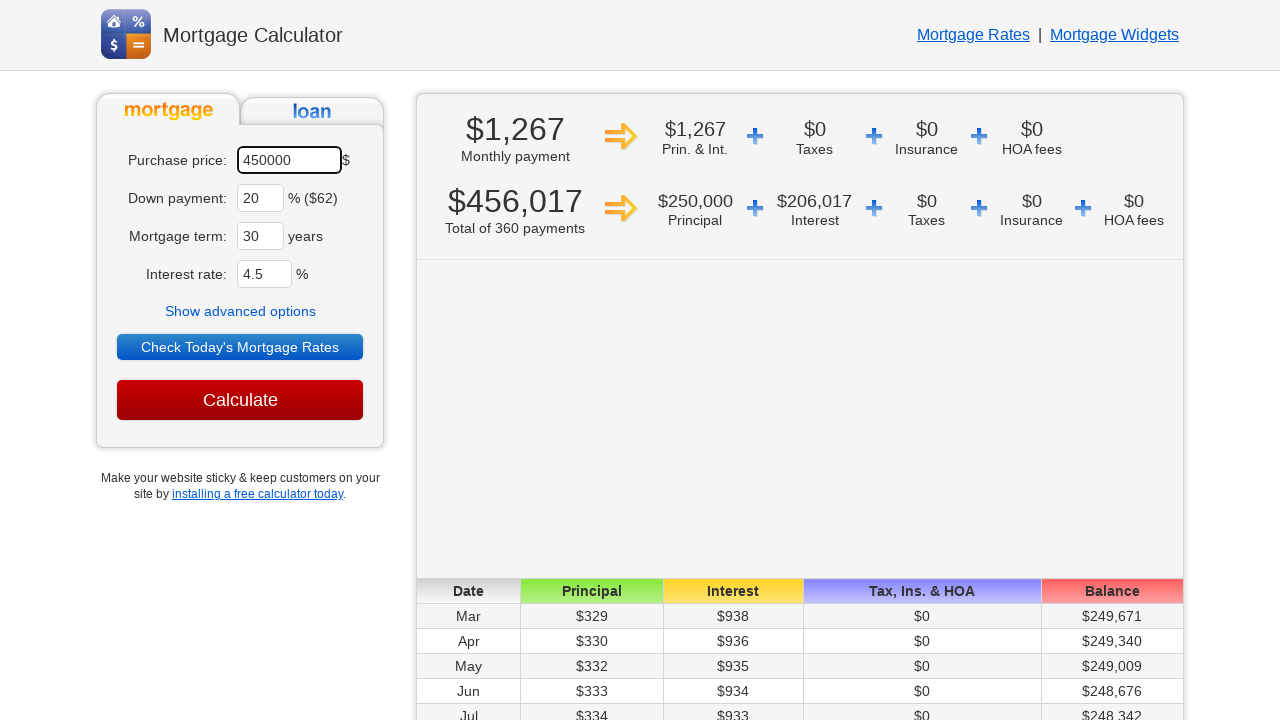

Cleared down payment field on input[name='dp']
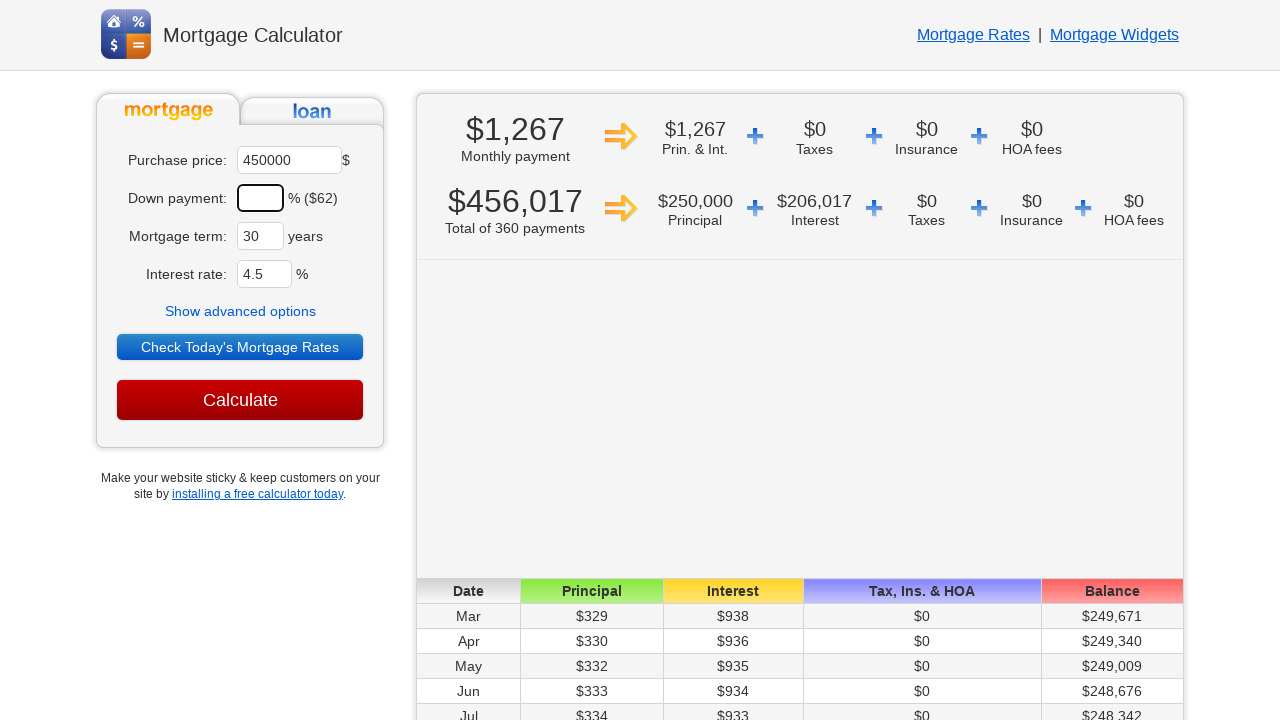

Entered down payment percentage value of 25 on input[name='dp']
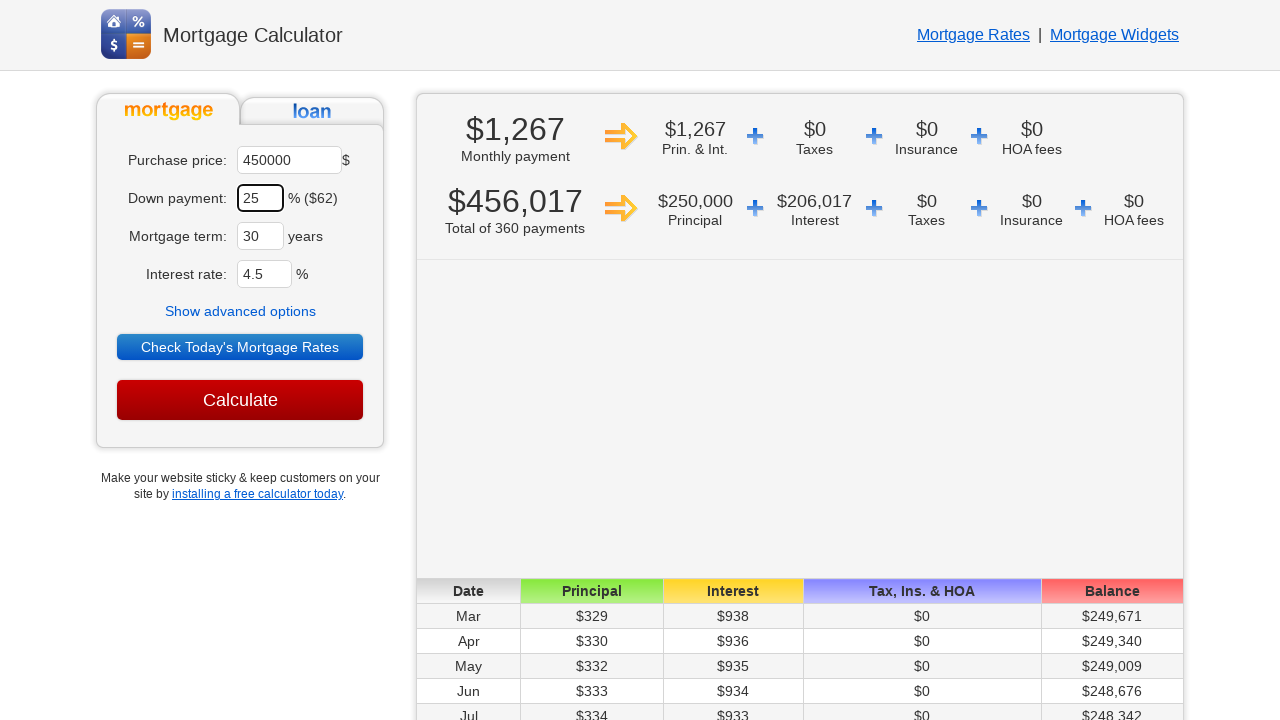

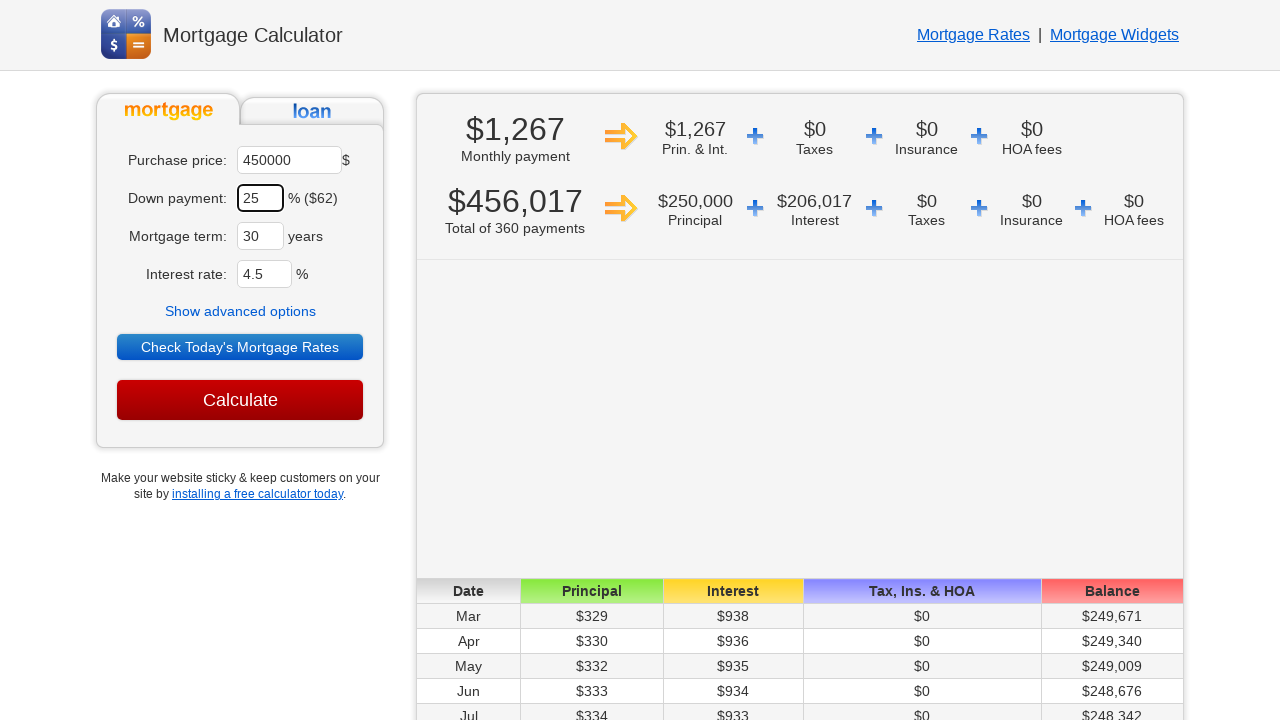